Clicks the Success button on the buttons test page

Starting URL: https://formy-project.herokuapp.com/buttons

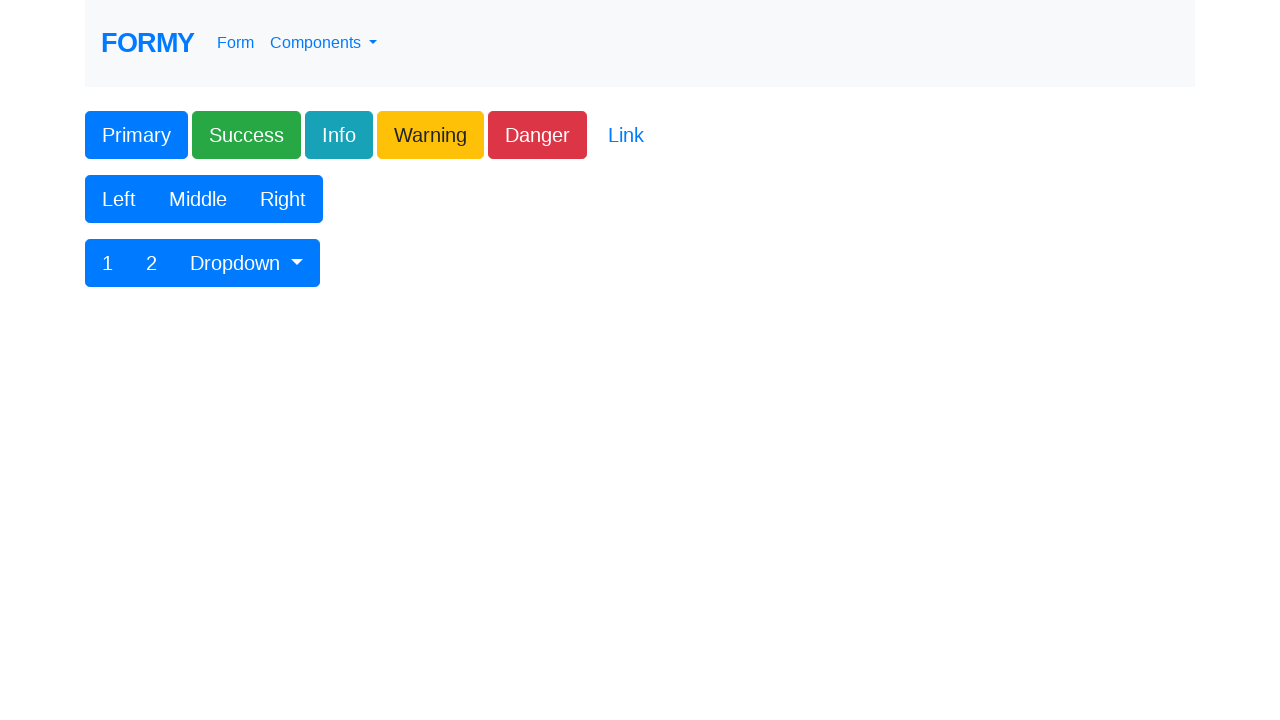

Clicked the Success button on the buttons test page at (246, 135) on xpath=//button[text()='Success']
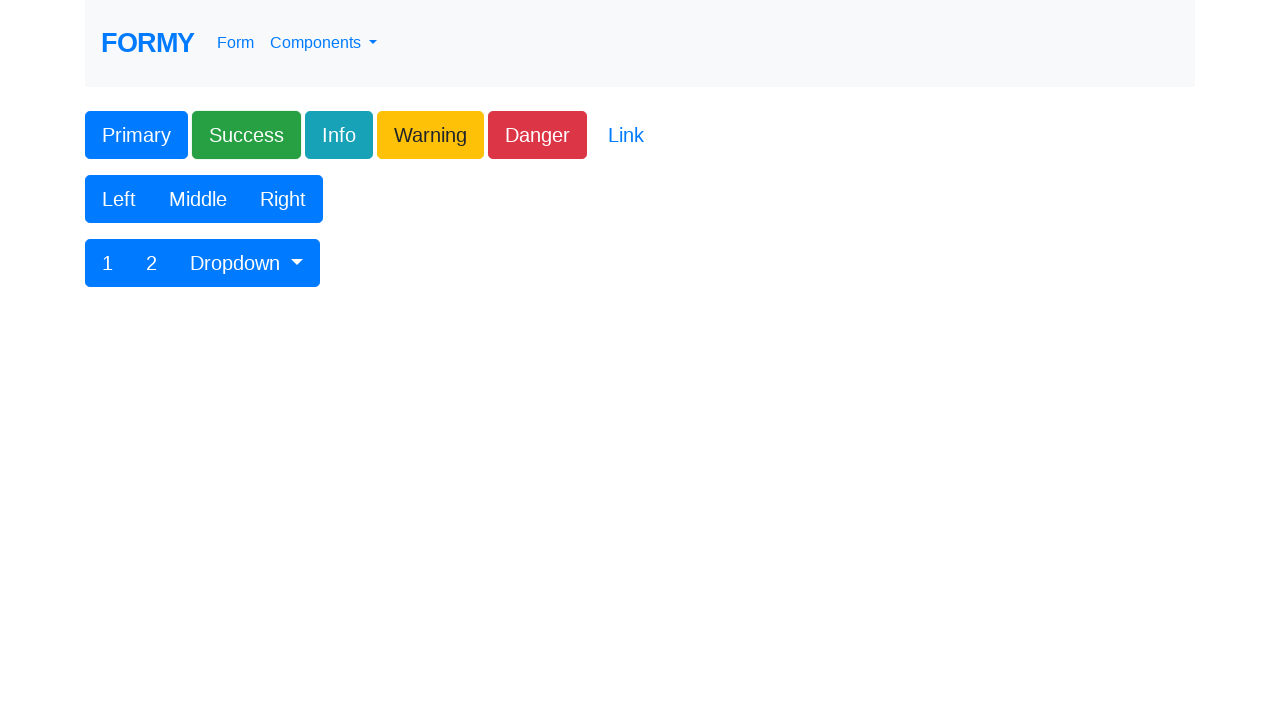

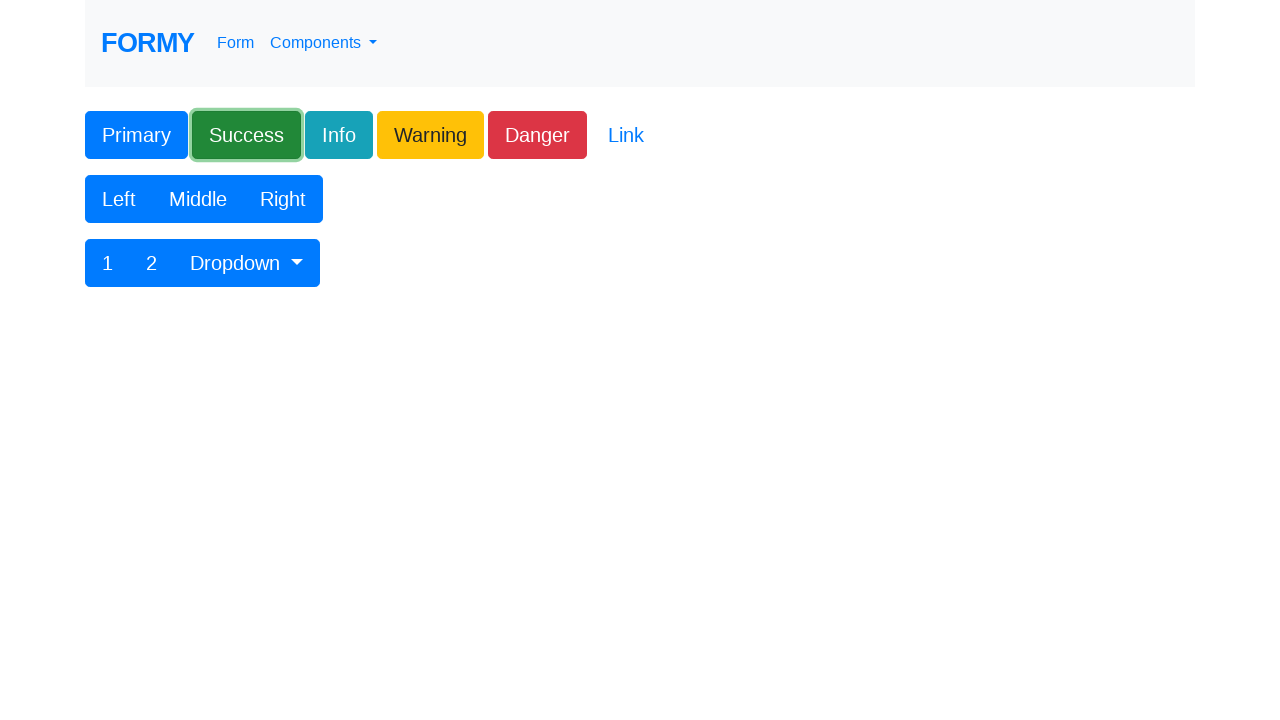